Tests filling in user details by entering first name and last name in the booking form

Starting URL: https://automationbysqatools.blogspot.com/2021/05/dummy-website.html

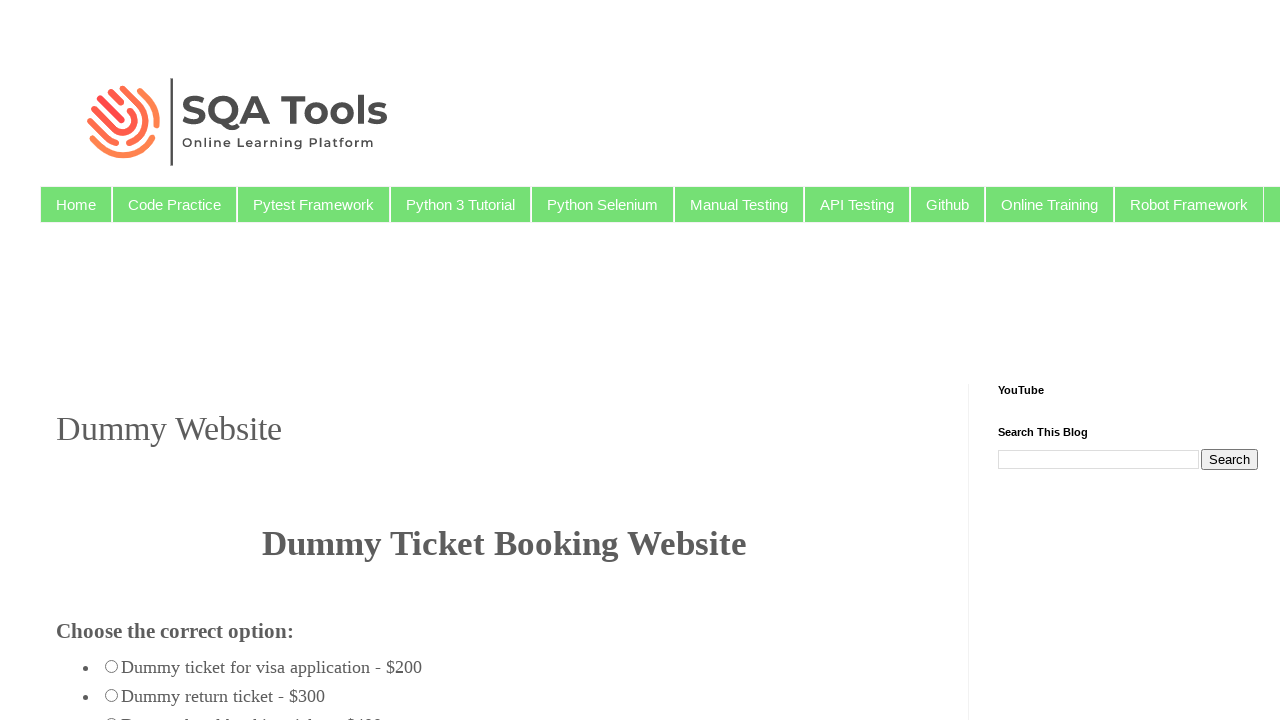

Filled first name field with 'John' on (//input[@id='firstname'])[1]
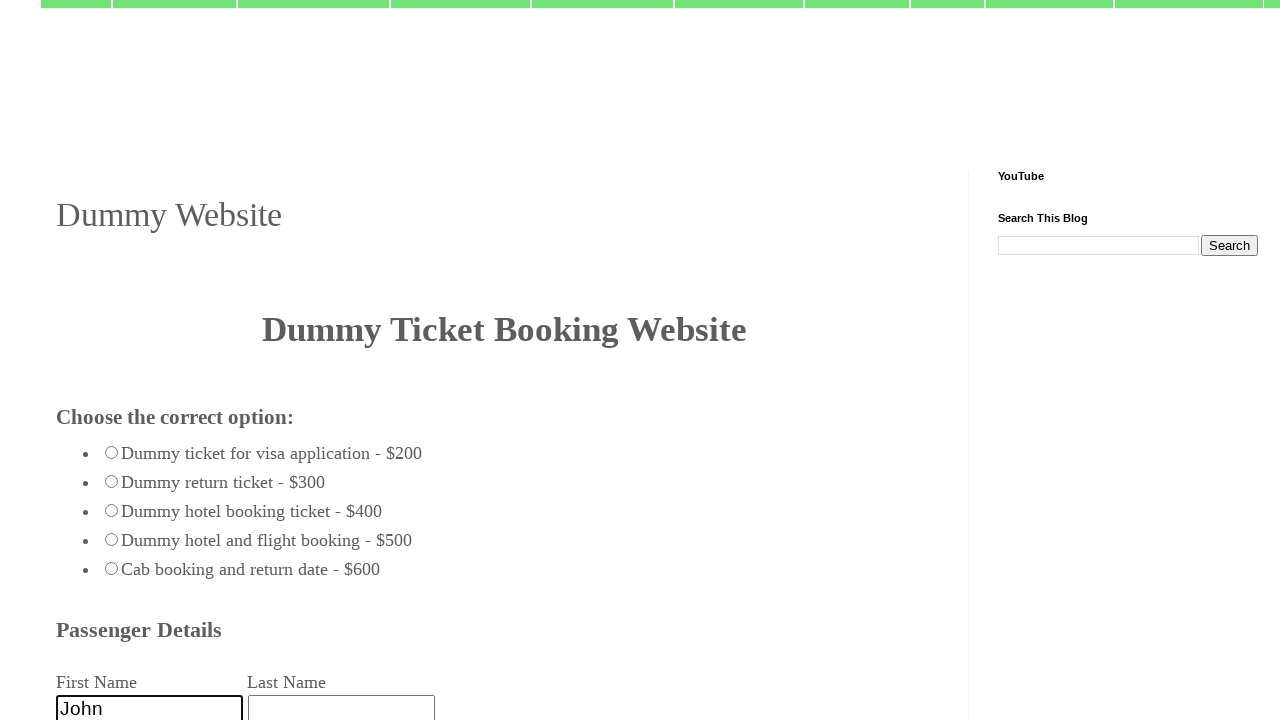

Filled last name field with 'Doe' on (//input[@id='firstname'])[2]
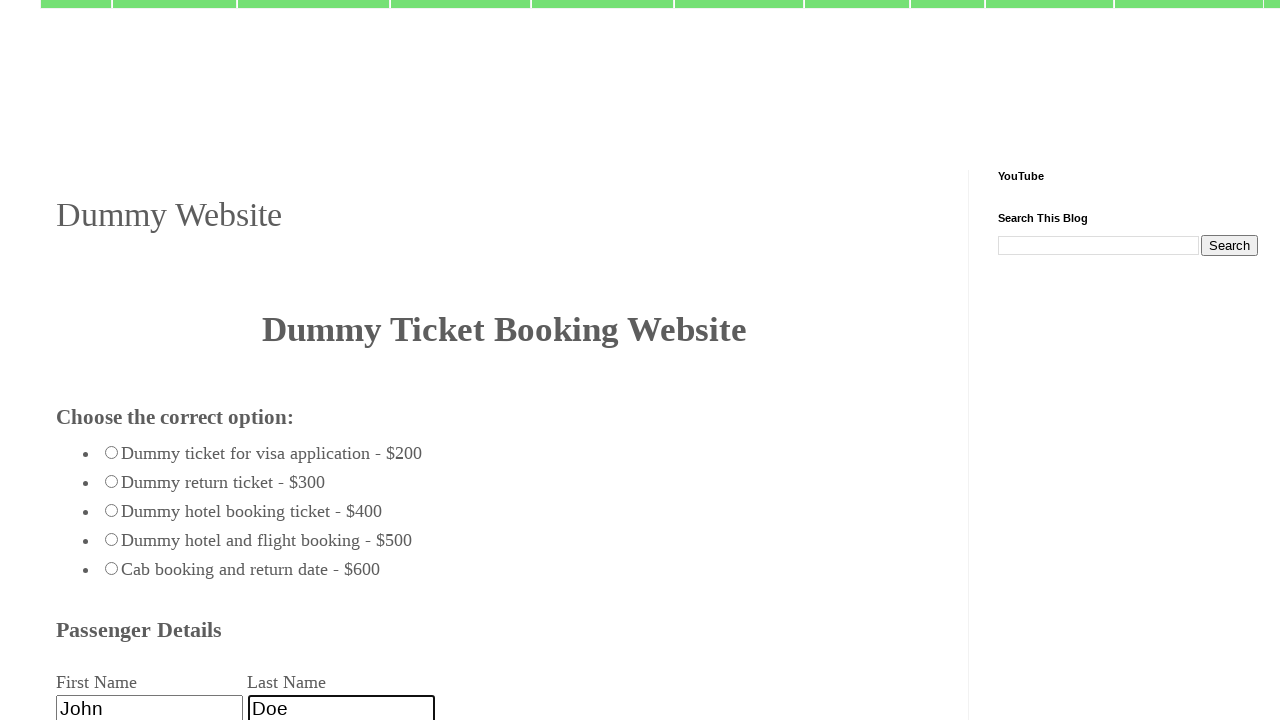

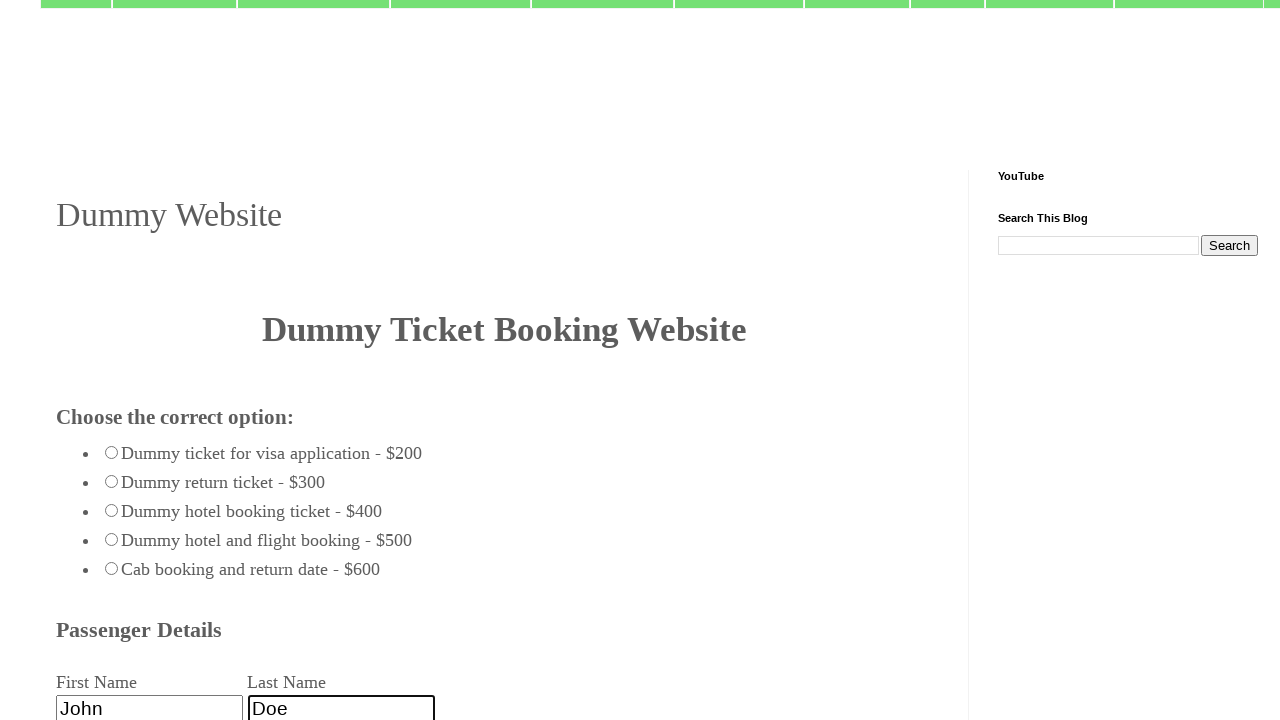